Tests window switching by clicking on Demo Site link and verifying navigation between multiple browser windows

Starting URL: https://toolsqa.com/selenium-training#enroll-form

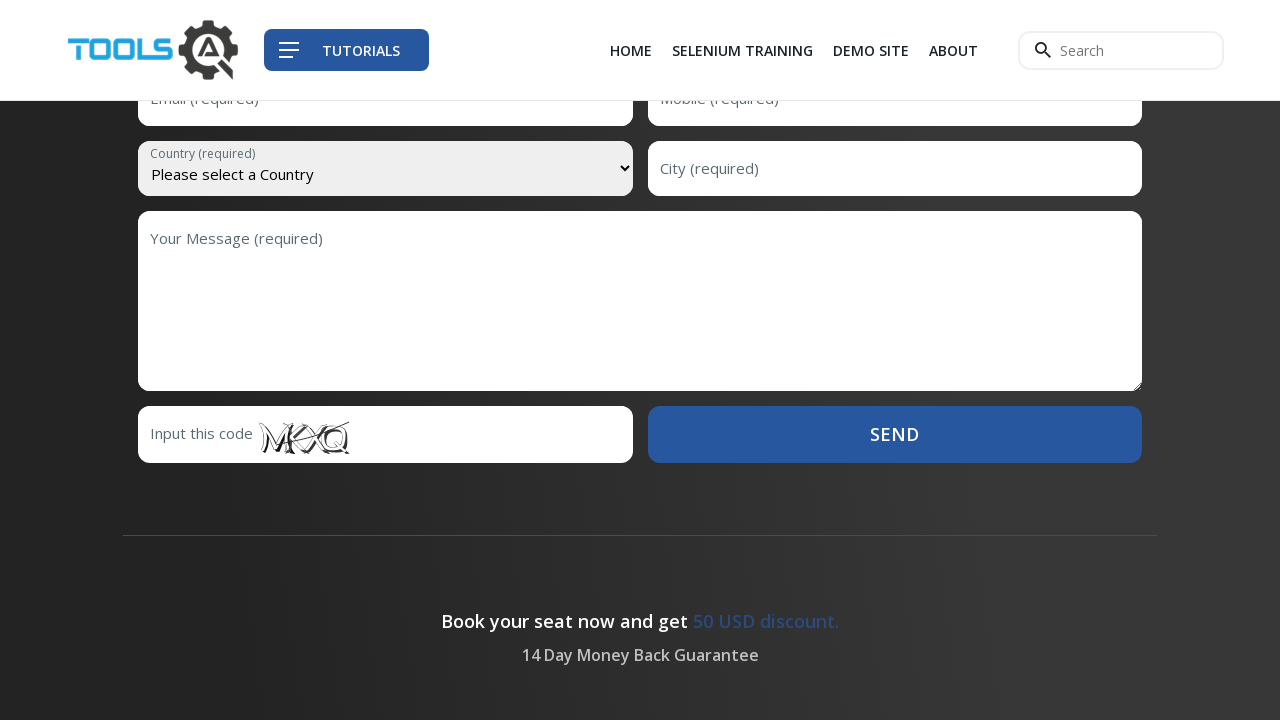

Clicked Demo Site link at (871, 50) on ul li a:has-text('Demo Site')
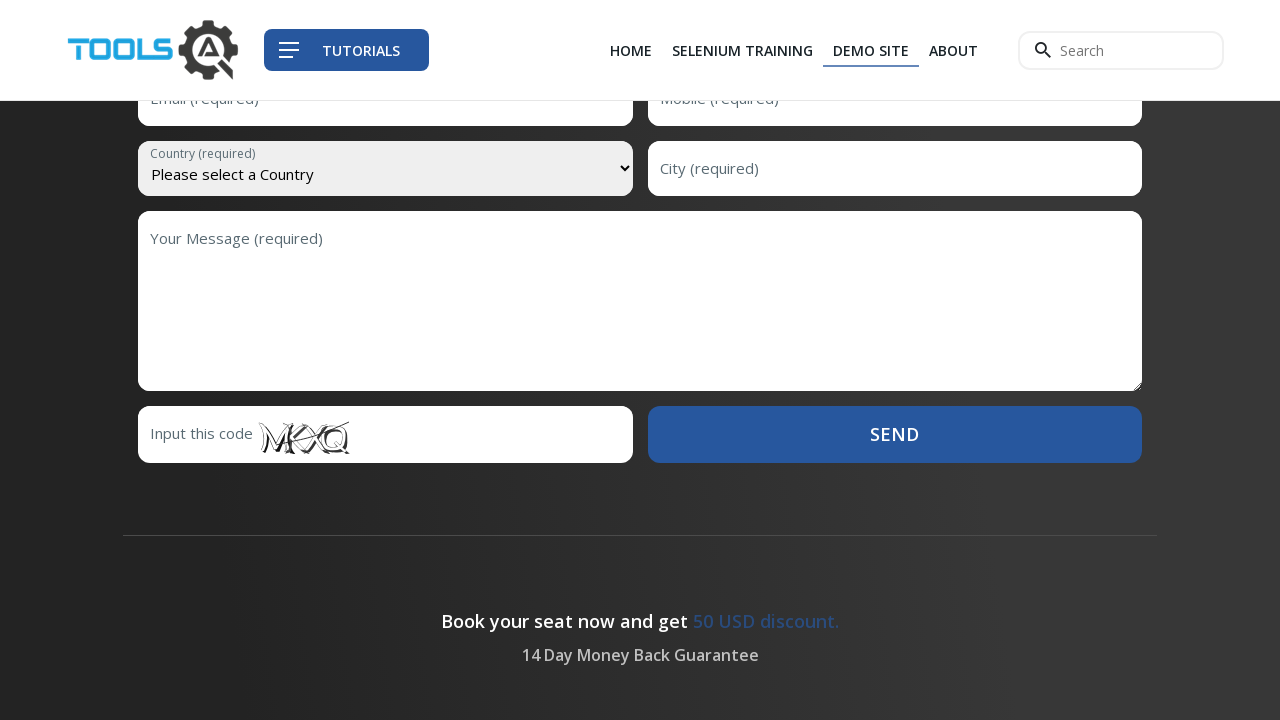

Waited 3 seconds for new window to open
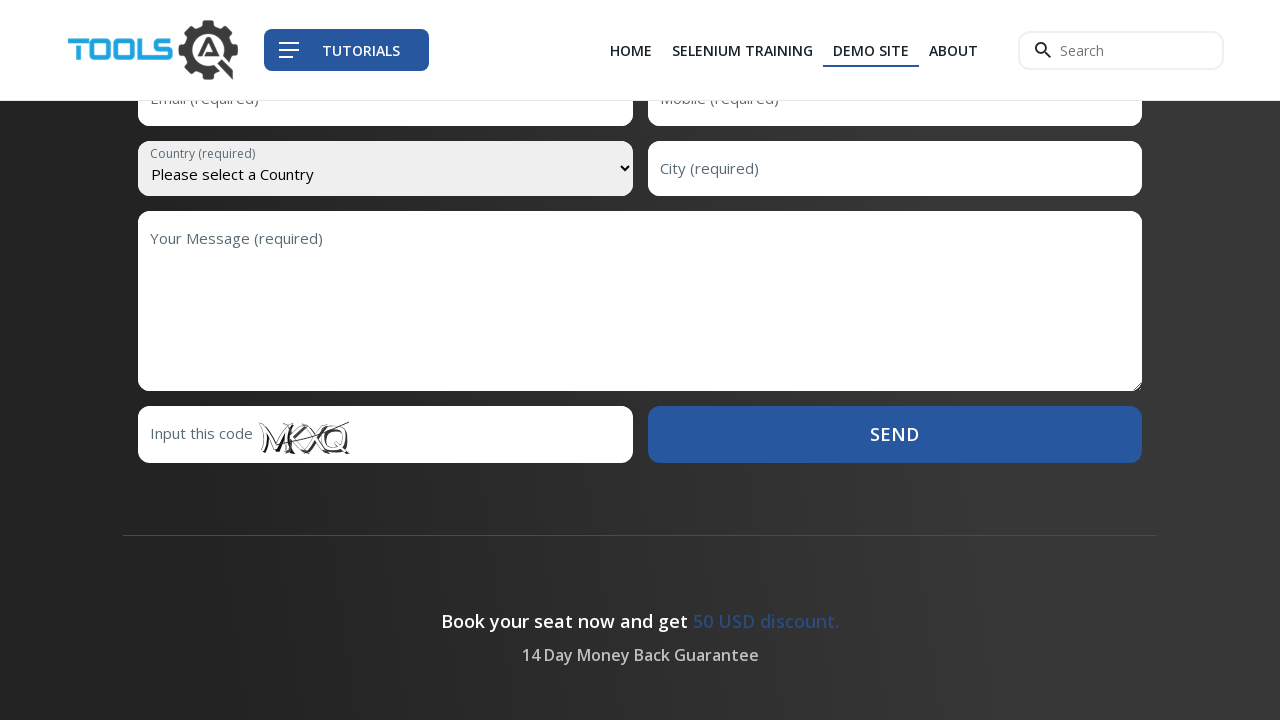

Retrieved all open pages from context
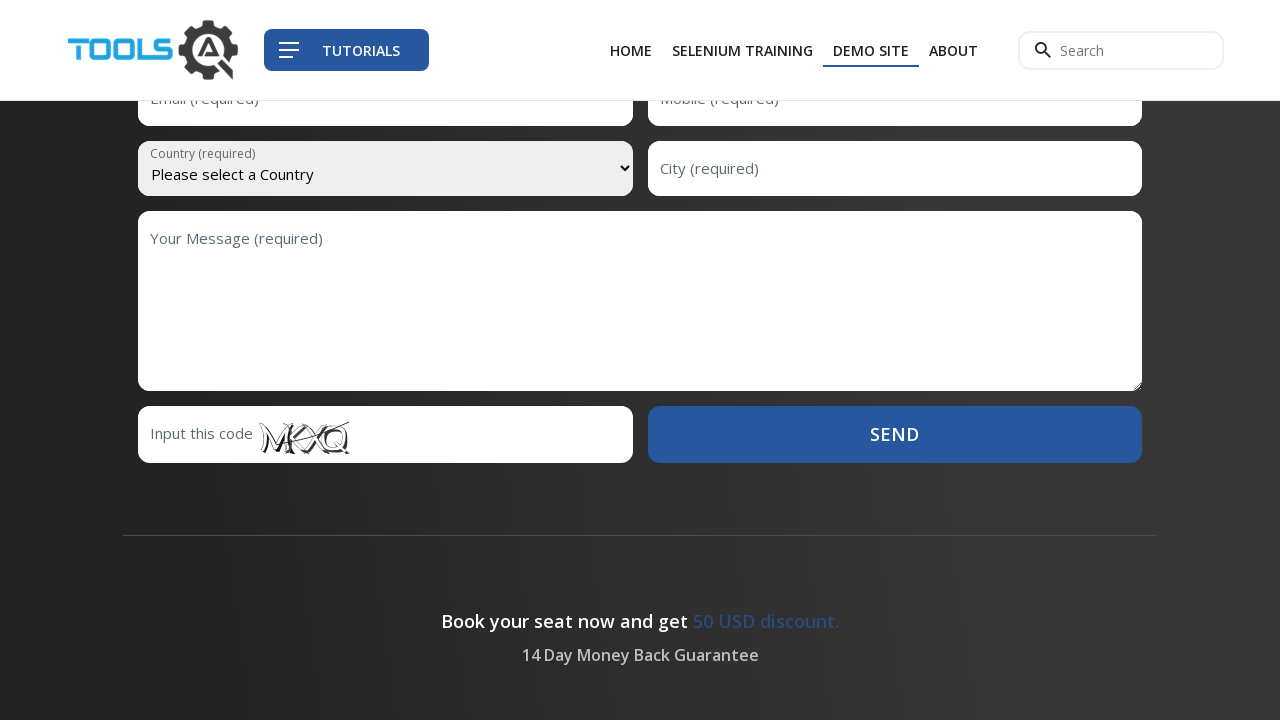

Verified first window URL is https://toolsqa.com/selenium-training#enroll-form
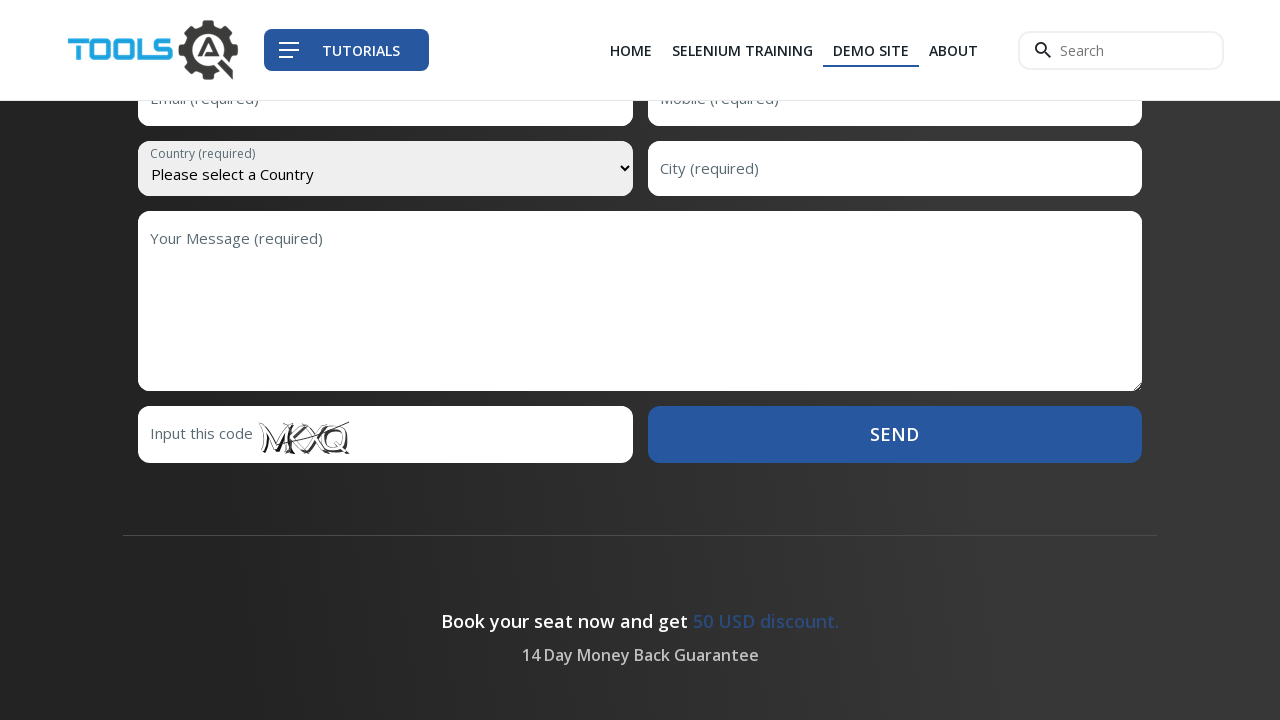

Verified second window URL contains demoqa.com
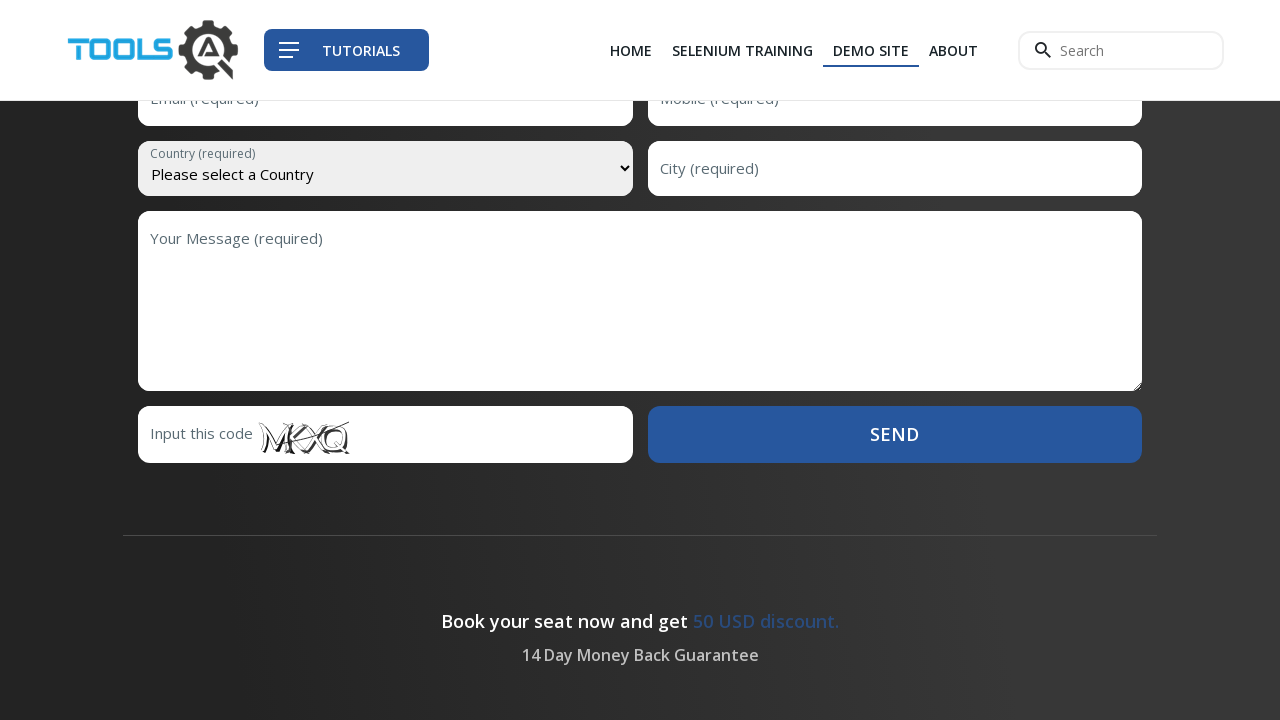

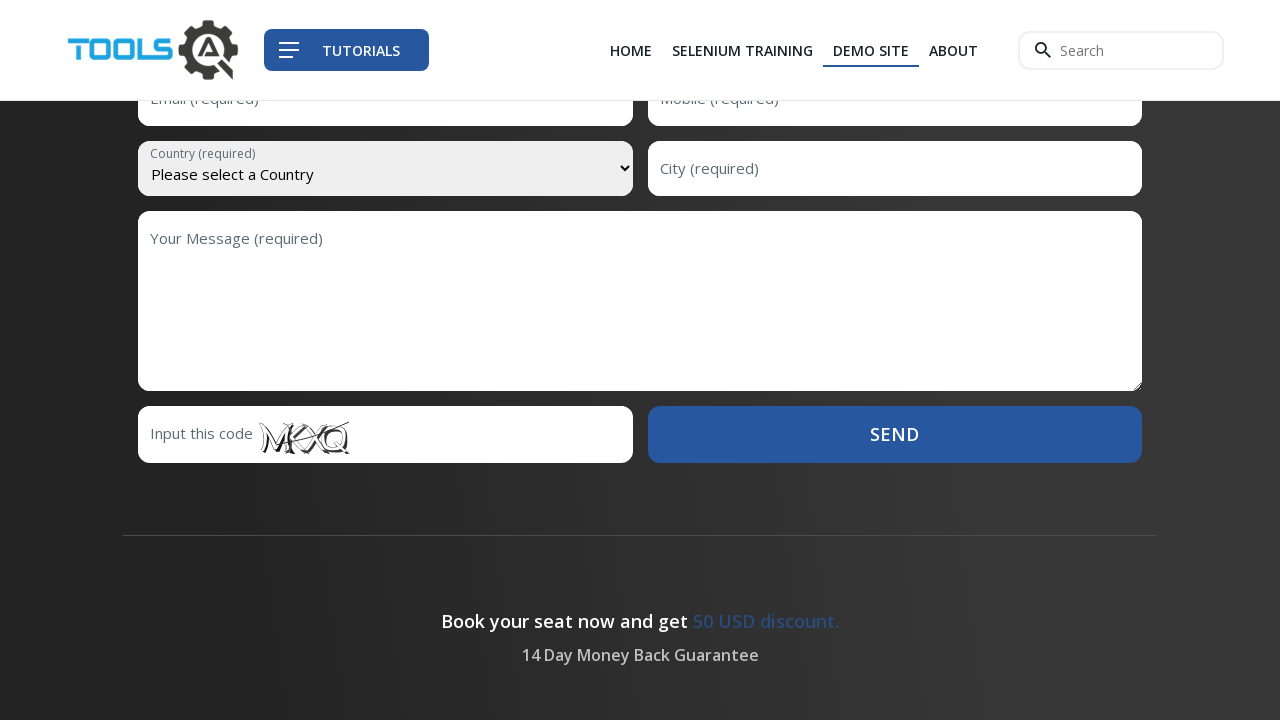